Tests entering text in a text box, clicking a result button, and verifying the entered text appears in the result

Starting URL: https://kristinek.github.io/site/examples/actions

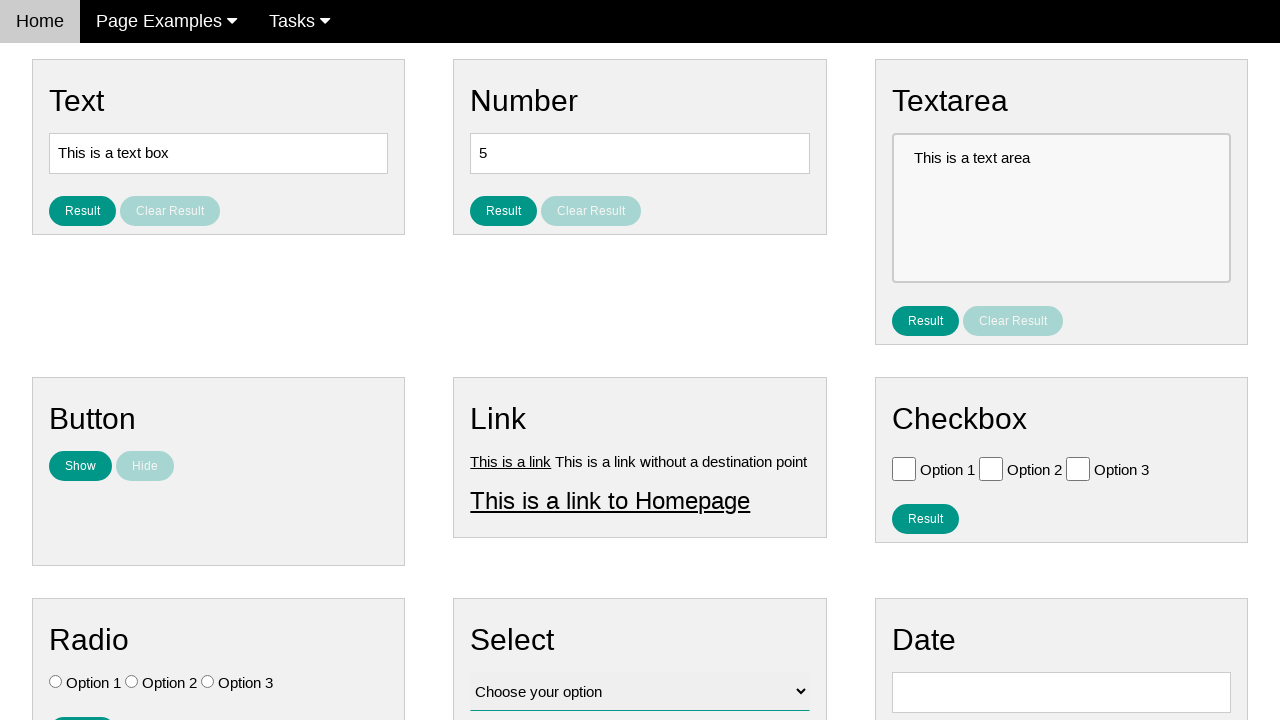

Filled text box with 'Automation testing' on [name='vfb-5']
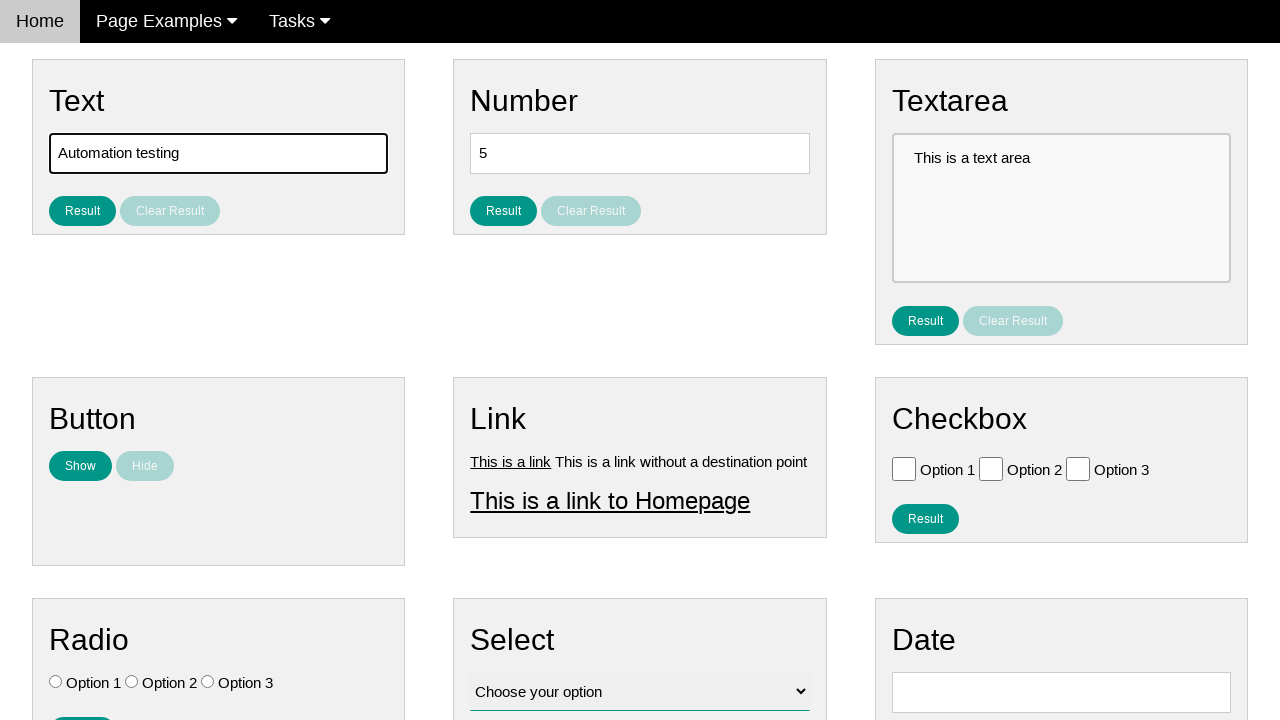

Clicked result button to submit text at (82, 211) on #result_button_text
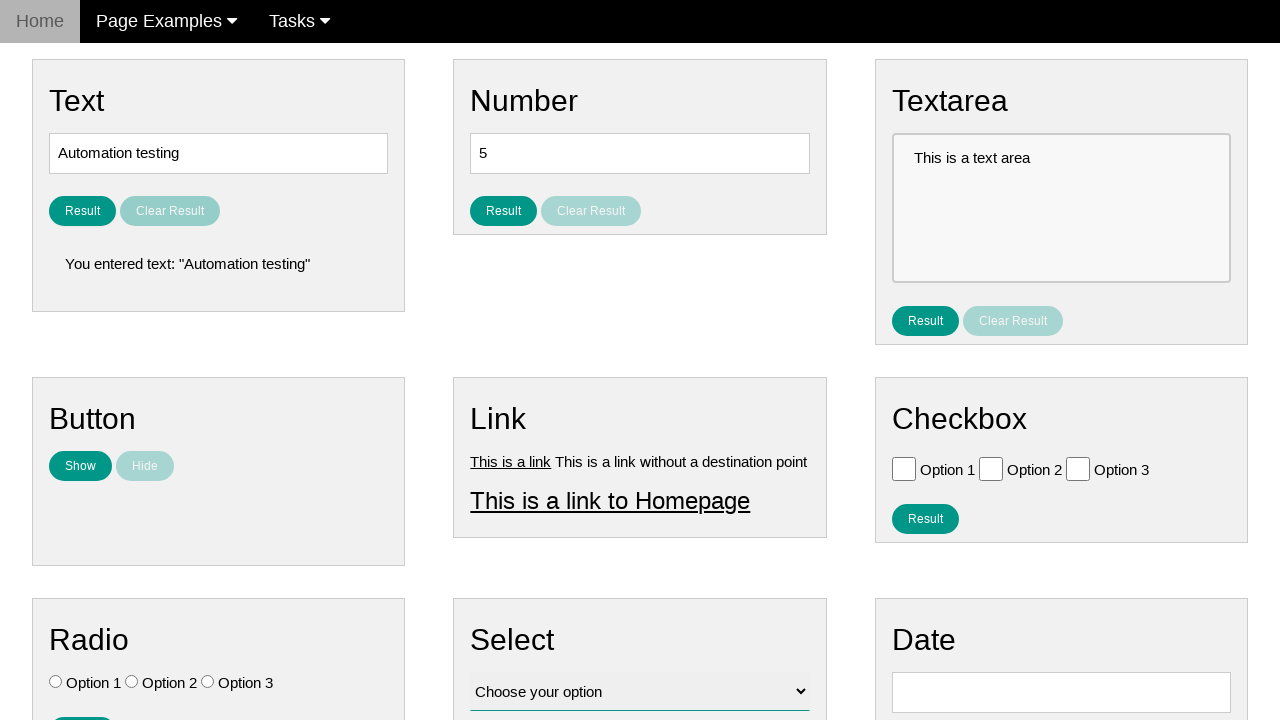

Result text element appeared
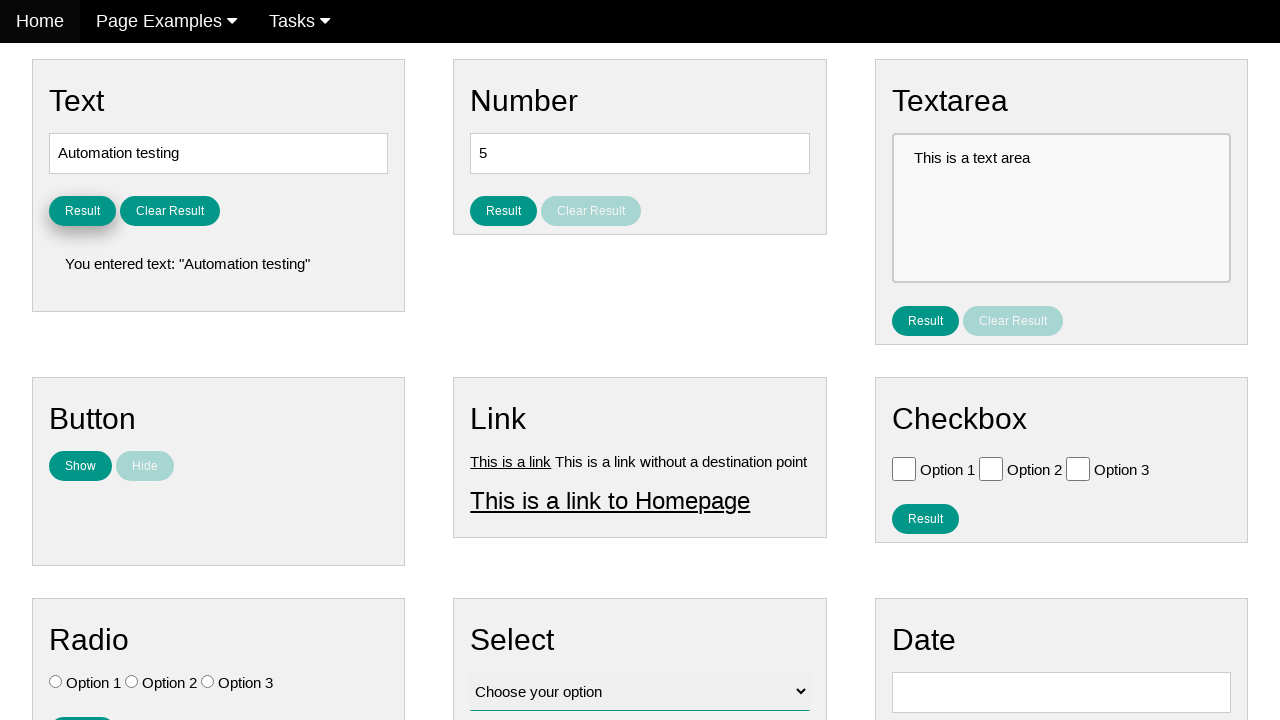

Retrieved result text content
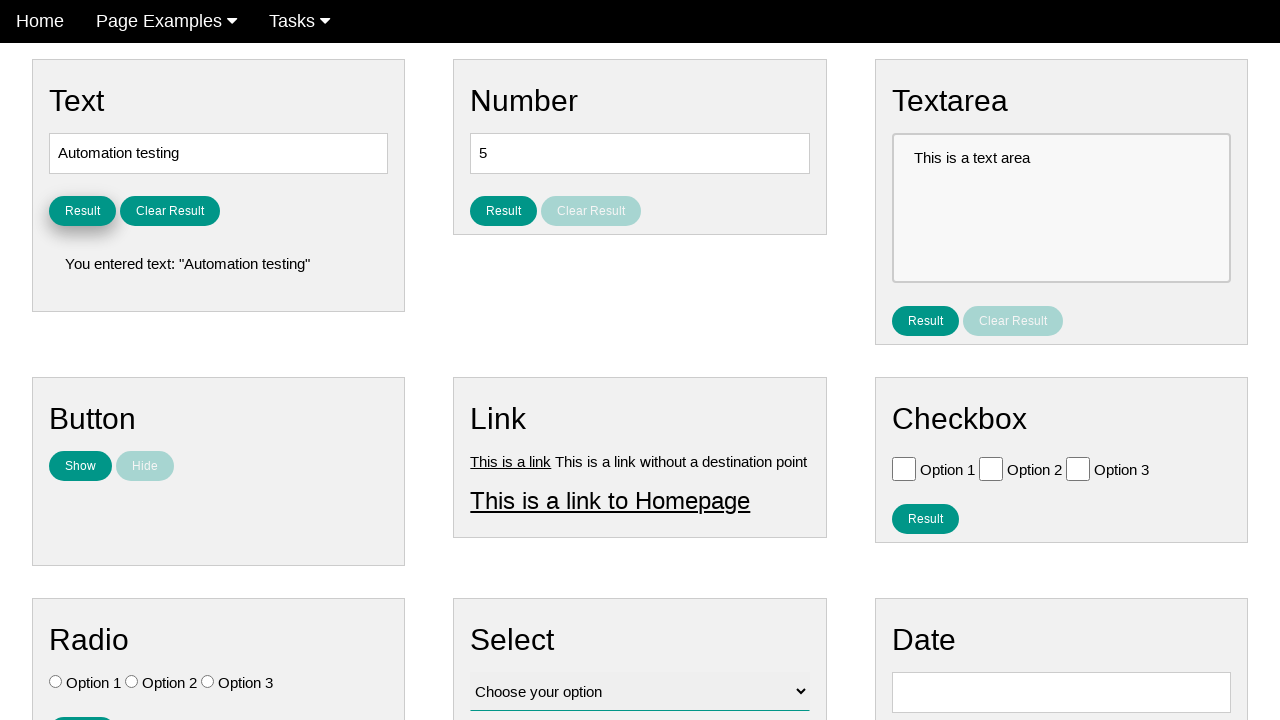

Verified that result contains 'Automation testing'
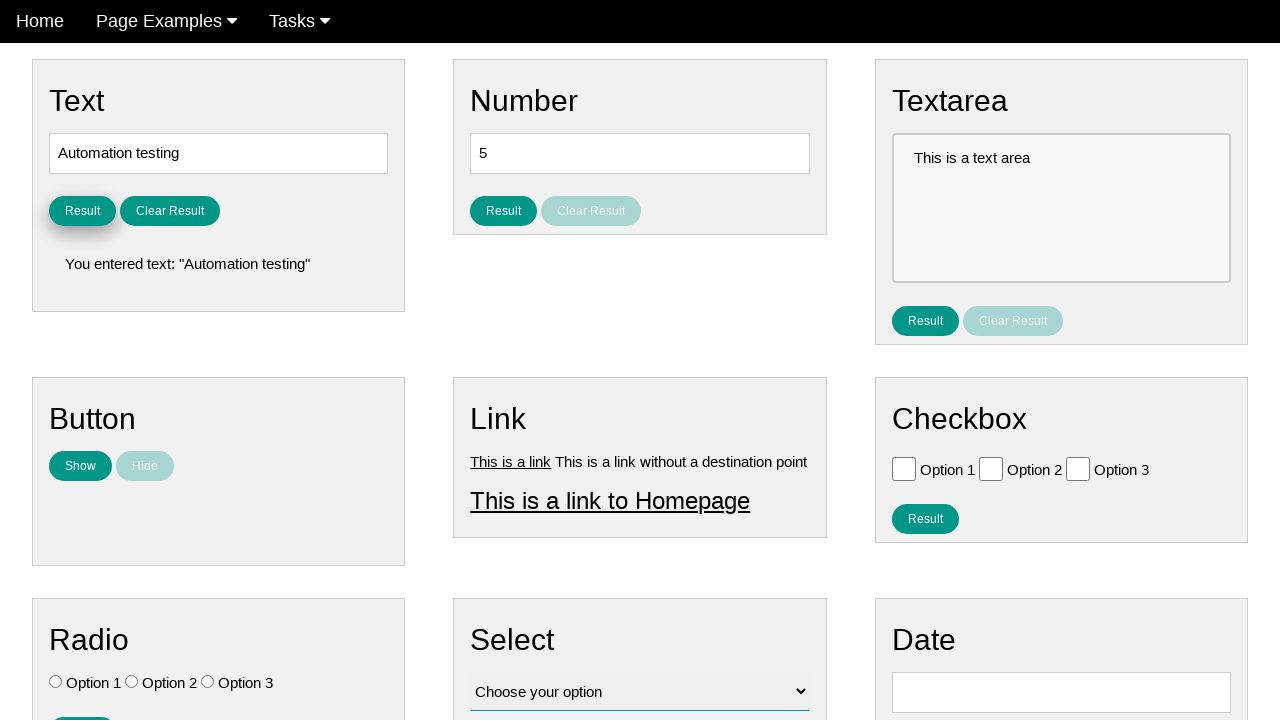

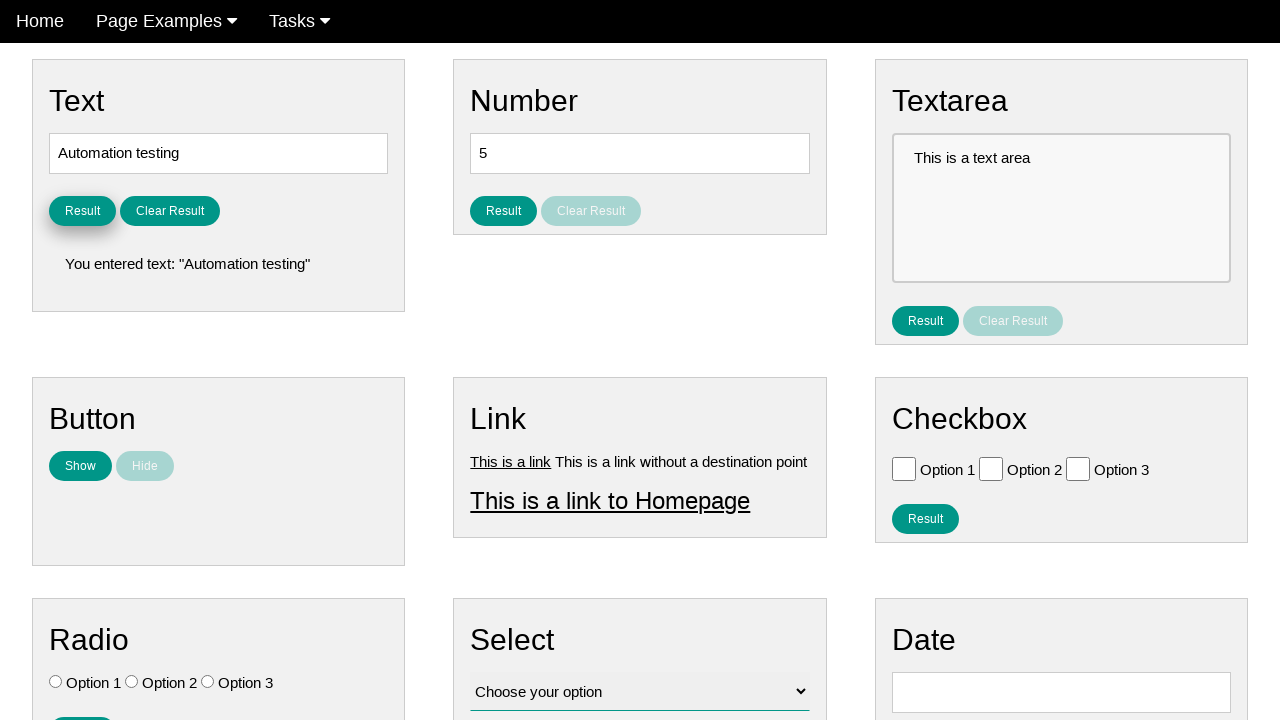